Navigates to Mars NASA news page and waits for the news list content to load

Starting URL: https://data-class-mars.s3.amazonaws.com/Mars/index.html

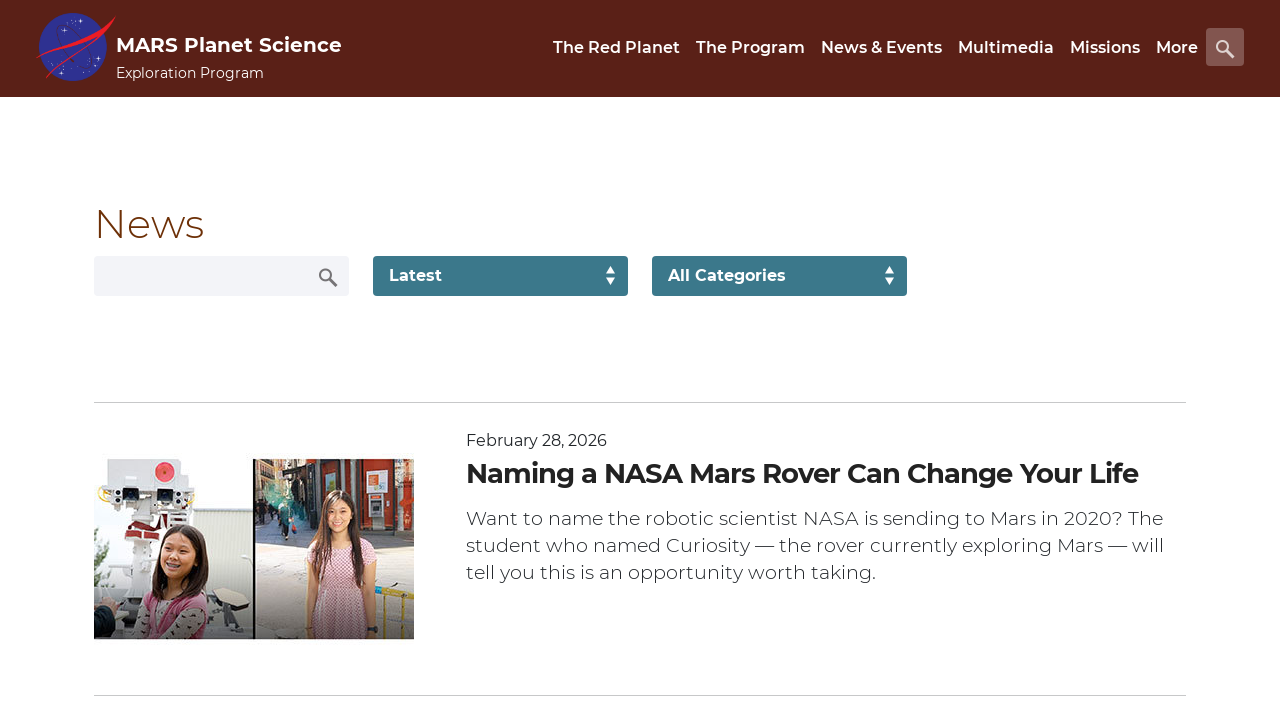

Navigated to Mars NASA news page
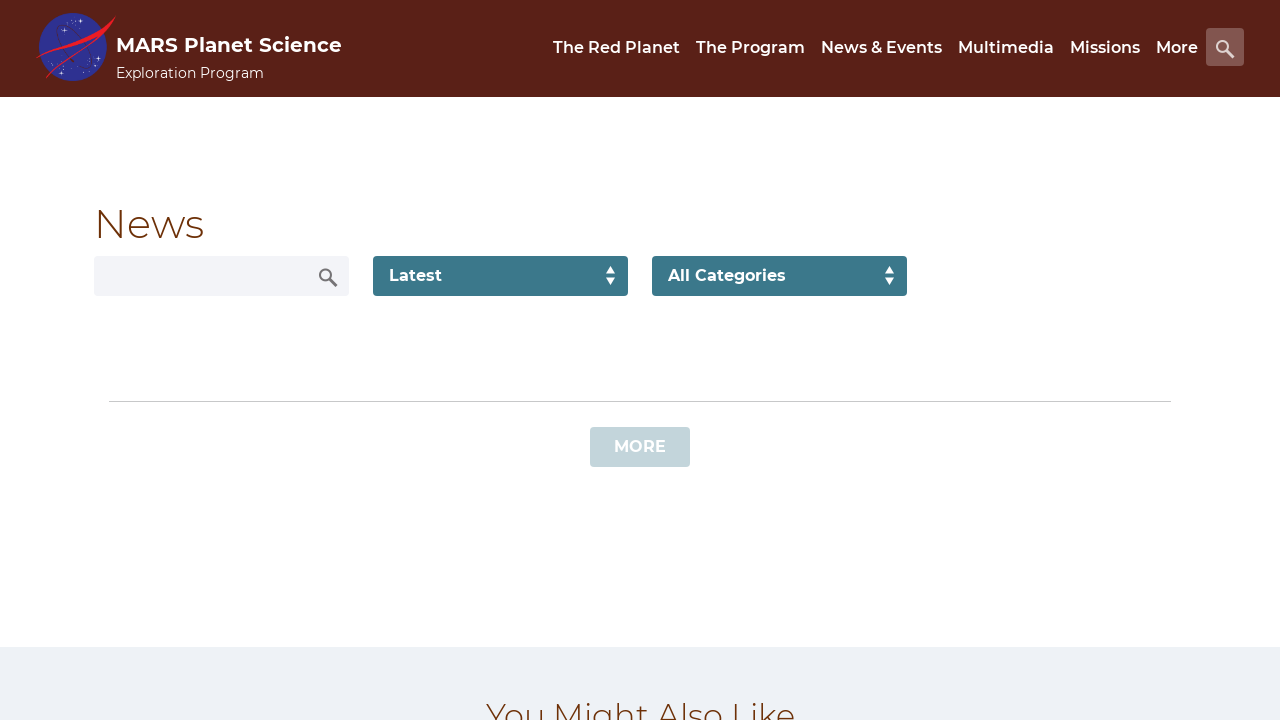

News list content loaded
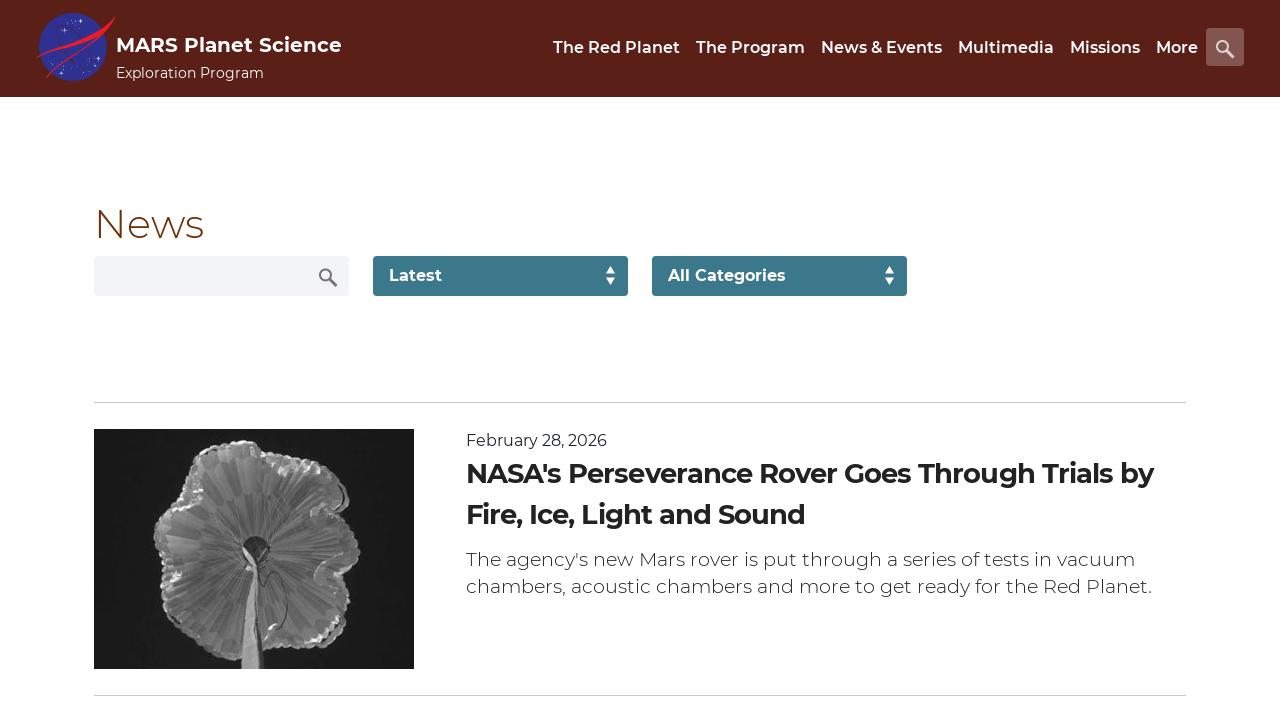

Content title element is present
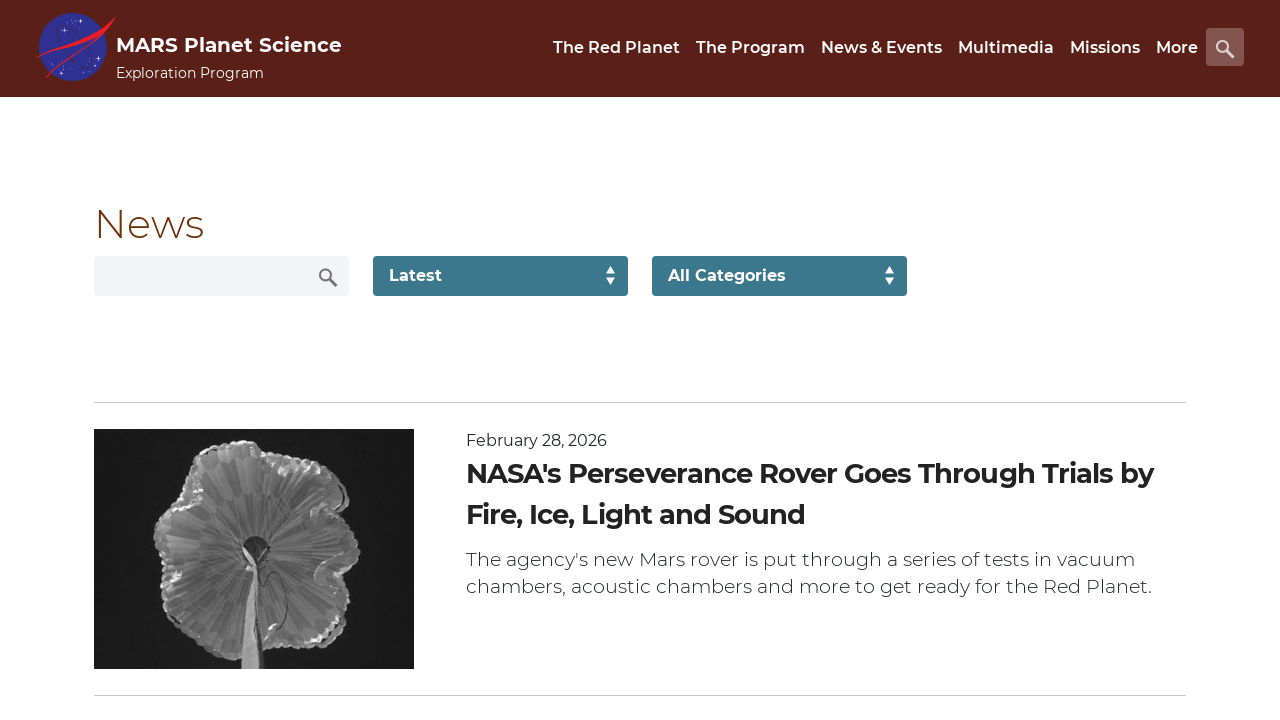

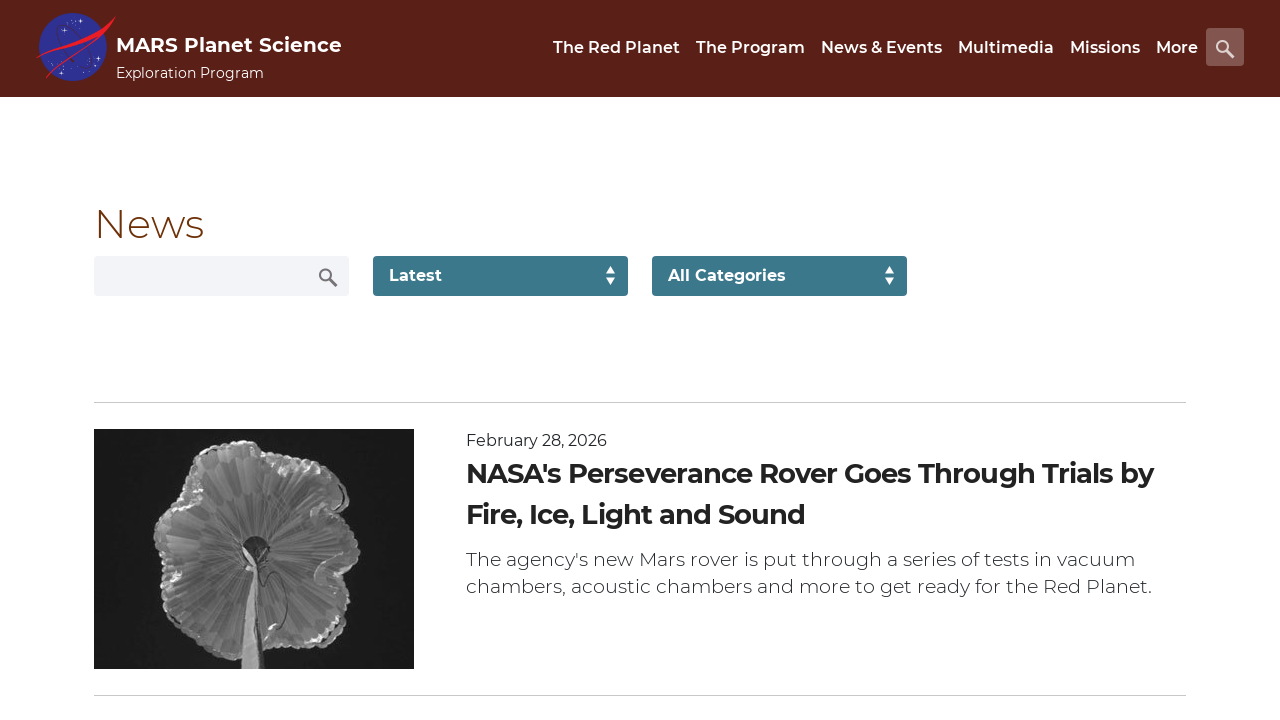